Tests drag and drop functionality on jQuery UI demo page by switching to an iframe and dragging an element to a drop target

Starting URL: http://jqueryui.com/demos/droppable/

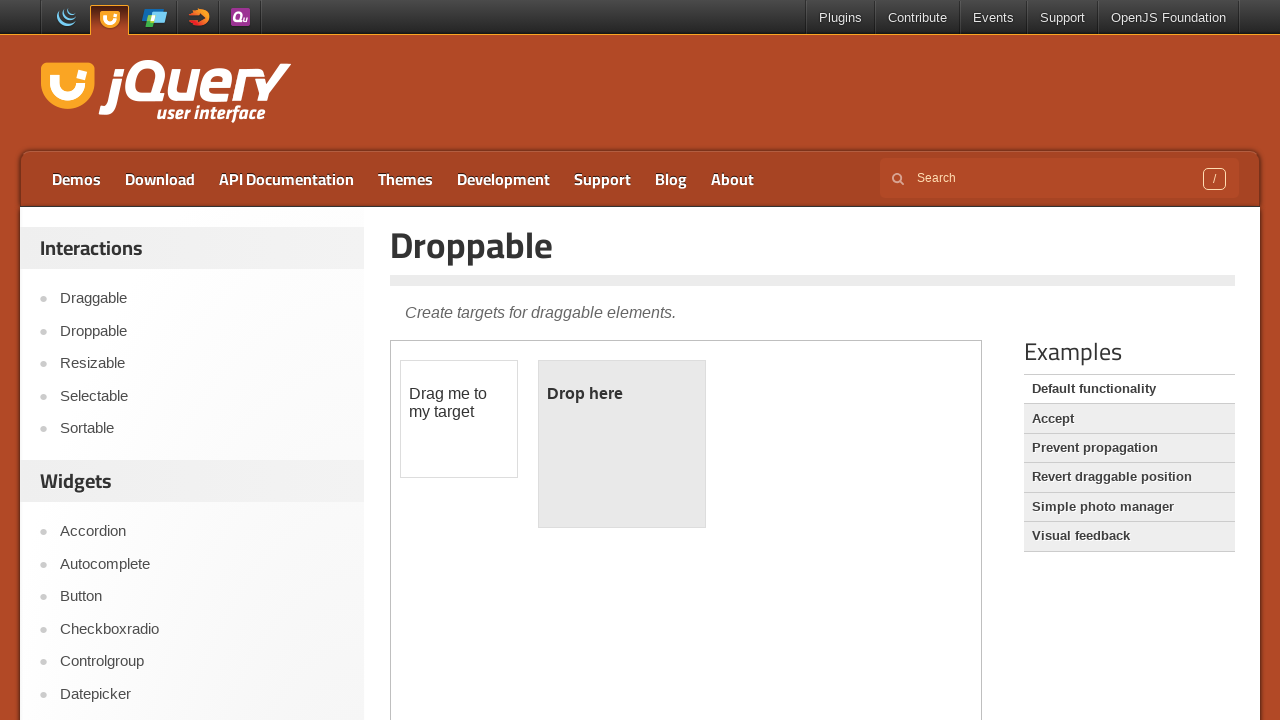

Located the demo iframe
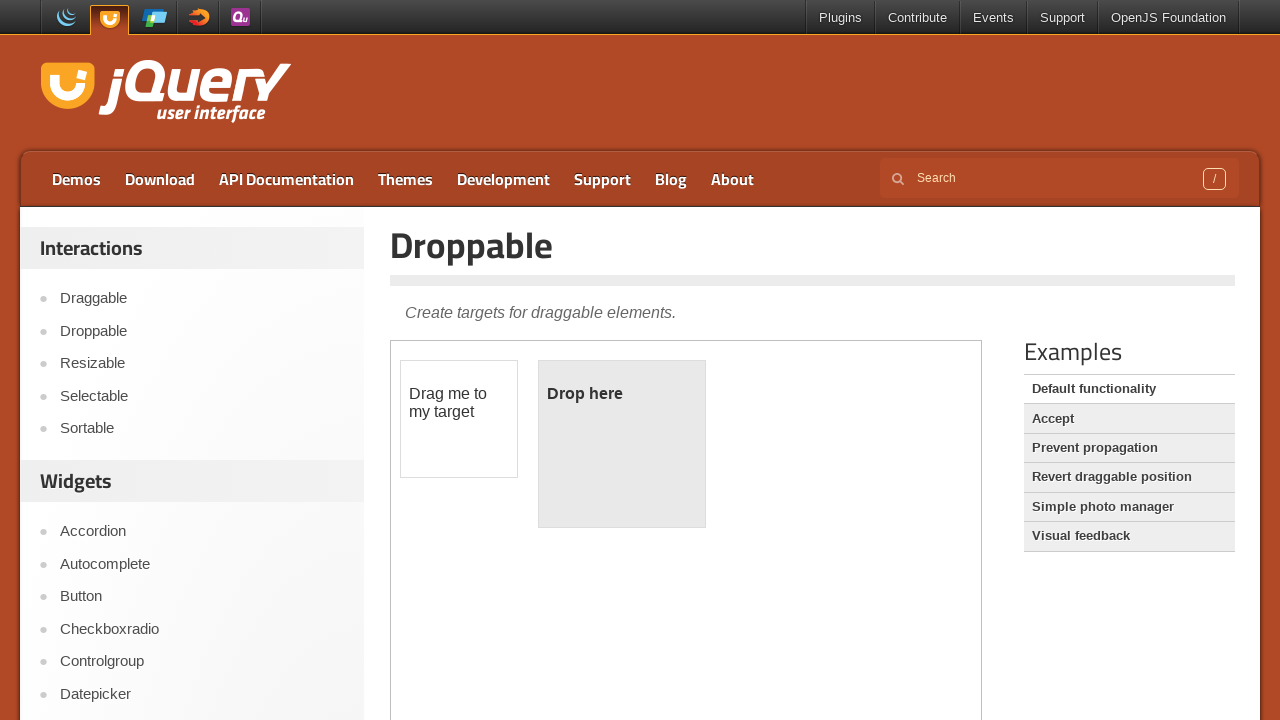

Located the draggable element within the iframe
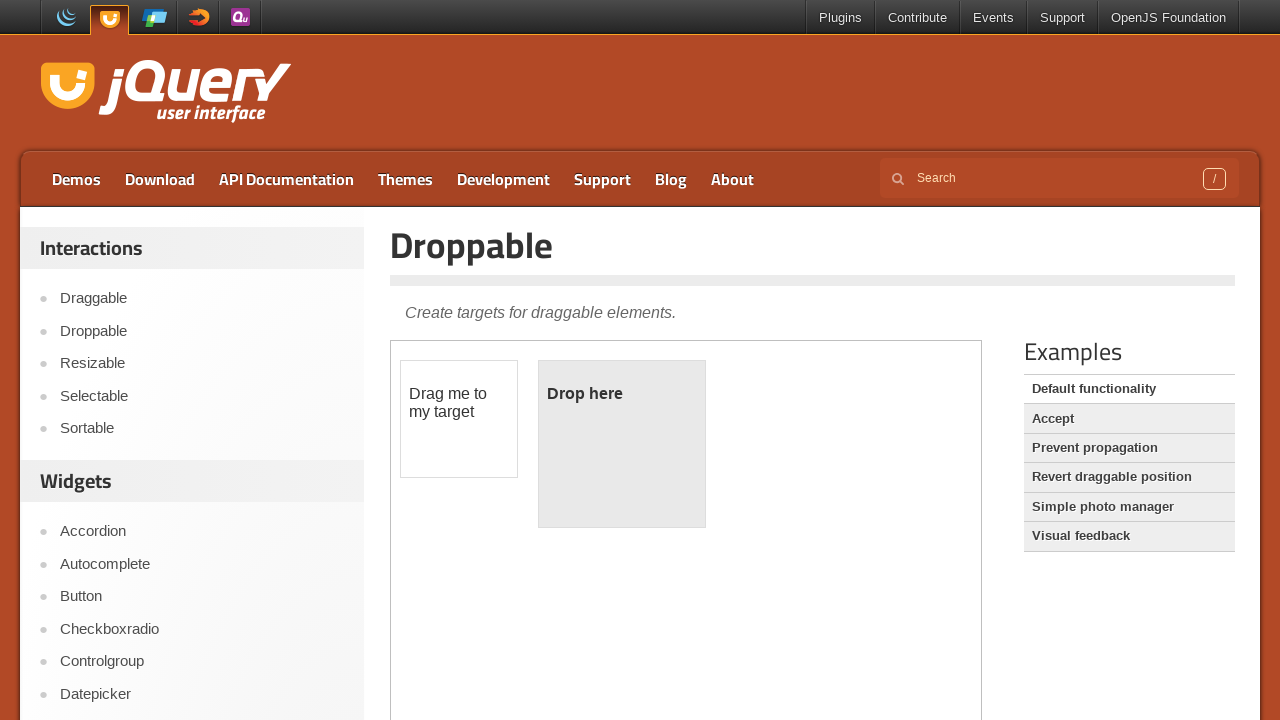

Located the droppable element within the iframe
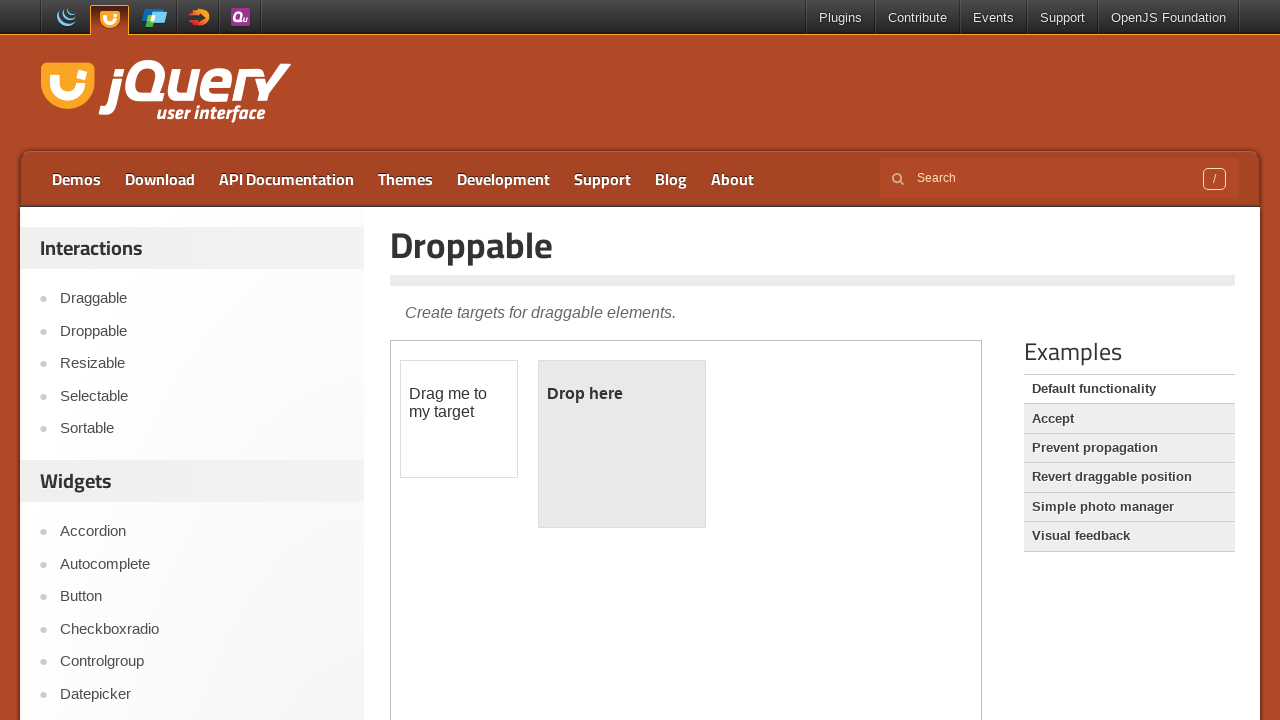

Dragged the draggable element to the droppable target at (622, 444)
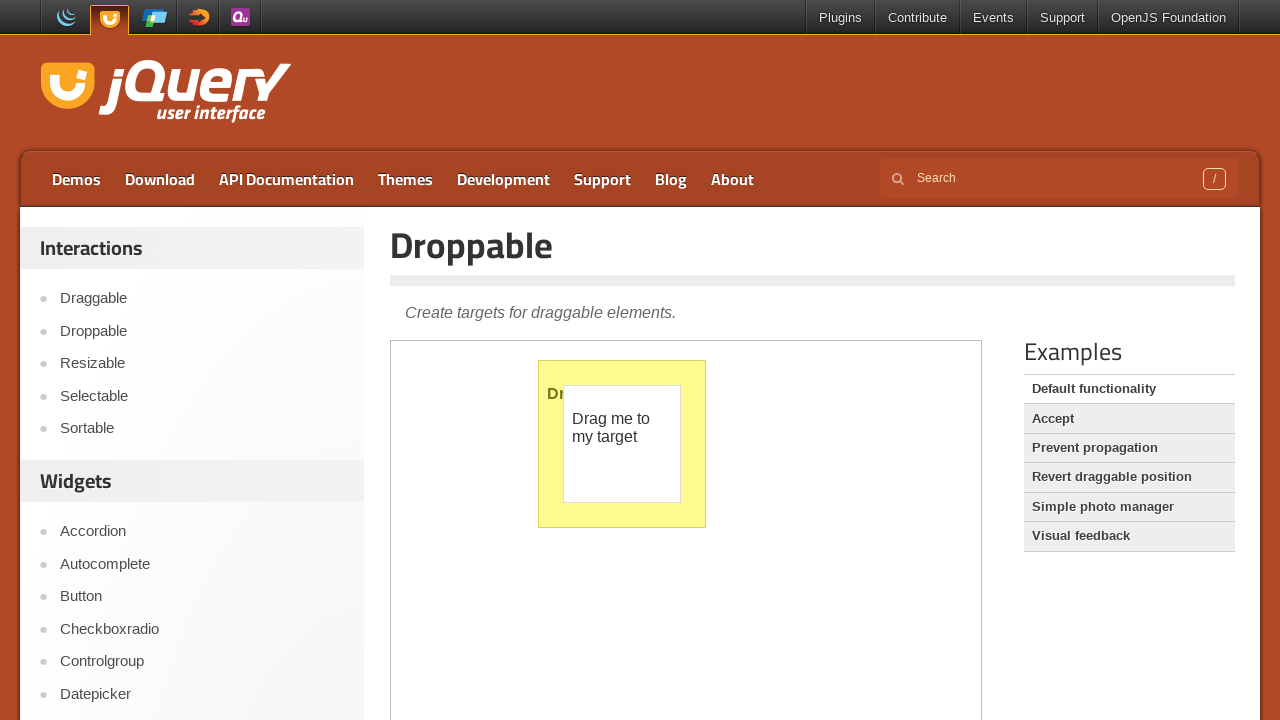

Verified that the drop was successful - droppable element now shows 'Dropped!' text
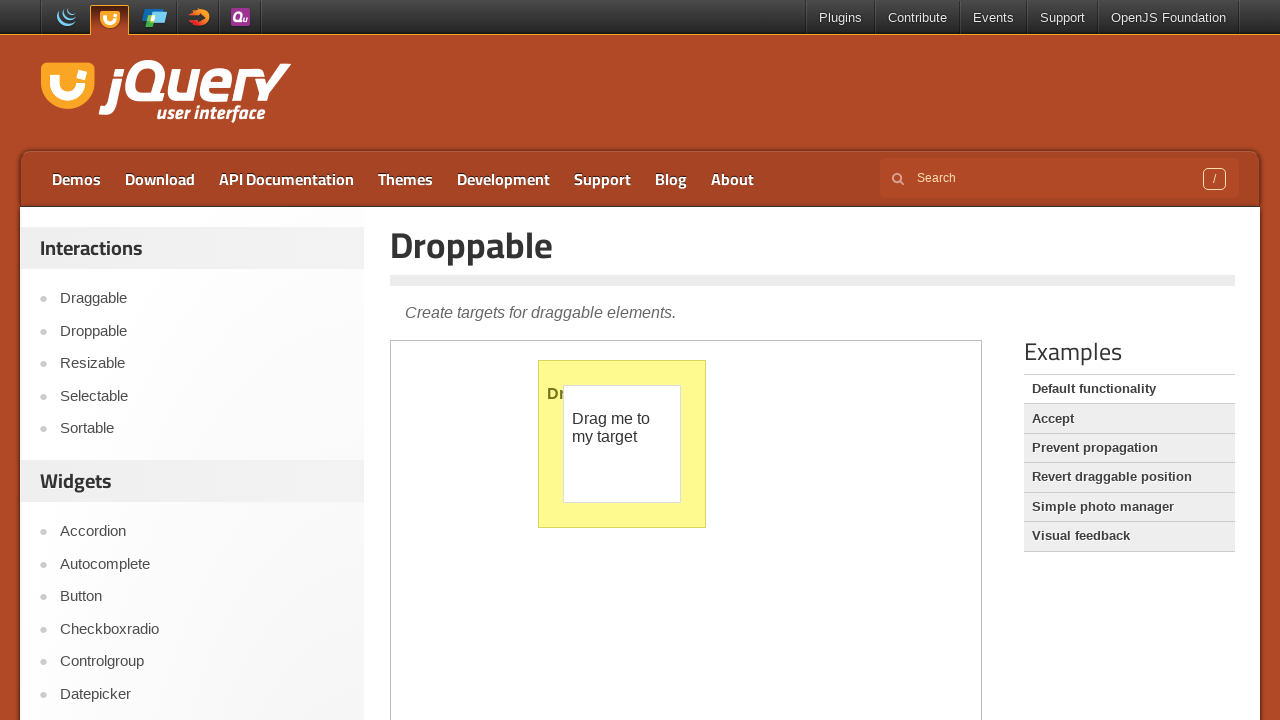

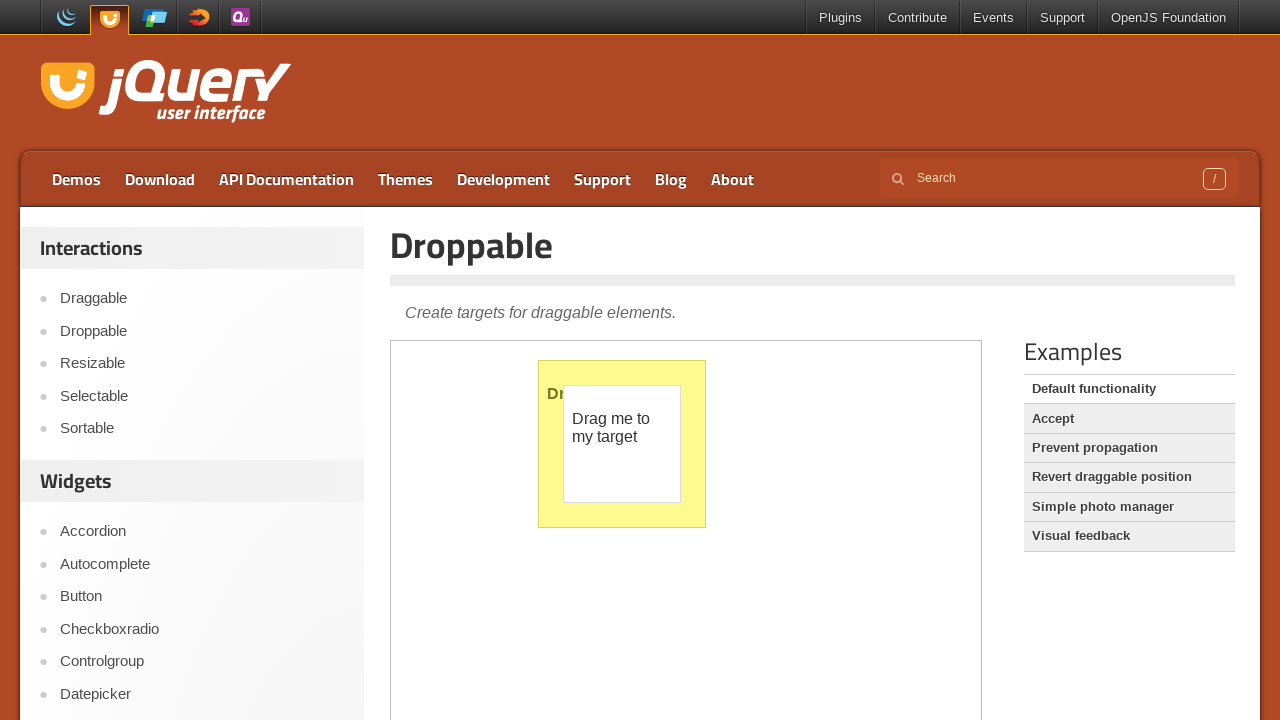